Navigates to MDN Web Docs and dynamically loads an external JavaScript file into the document

Starting URL: https://developer.mozilla.org/en-US/docs/Web

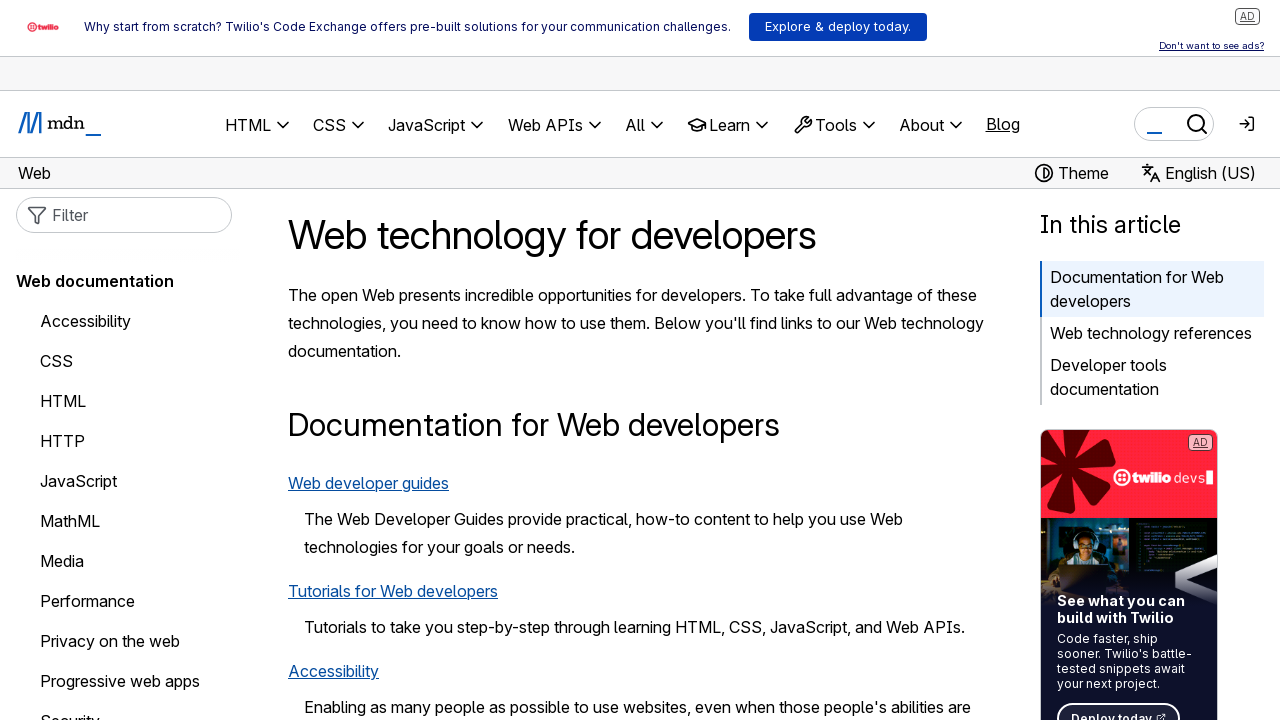

Navigated to MDN Web Docs starting URL
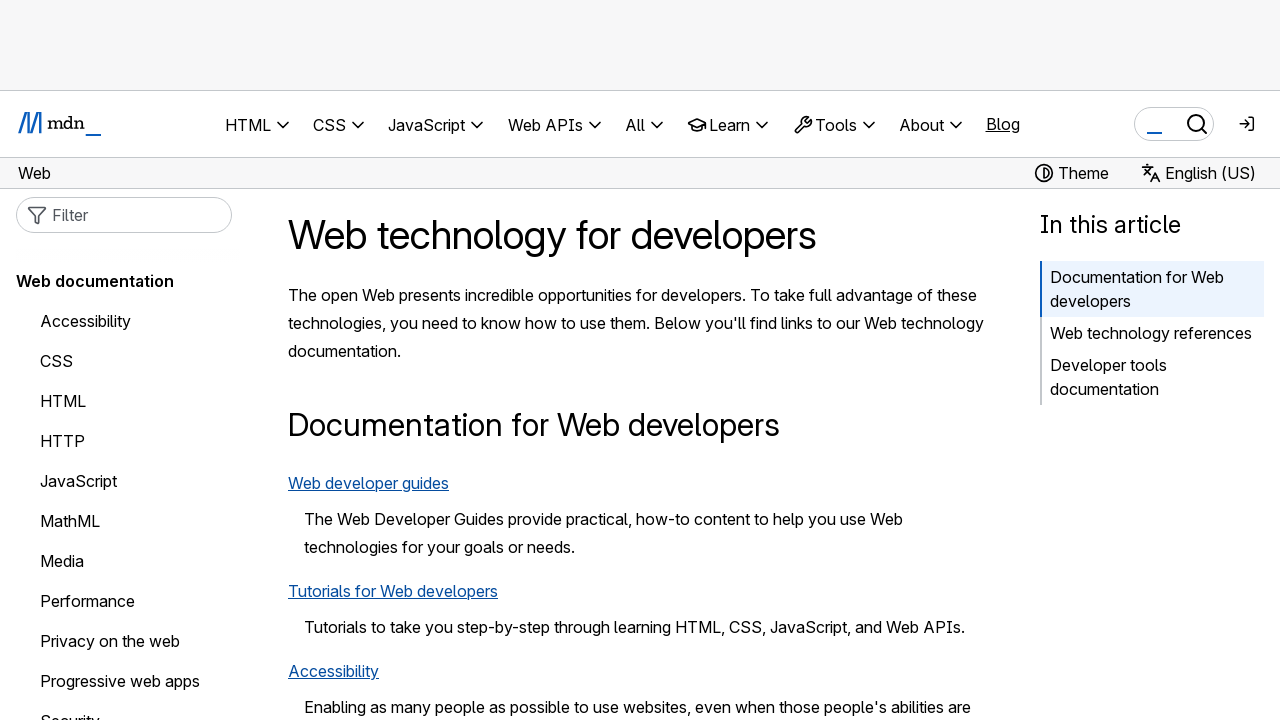

Dynamically loaded external JavaScript file into document head
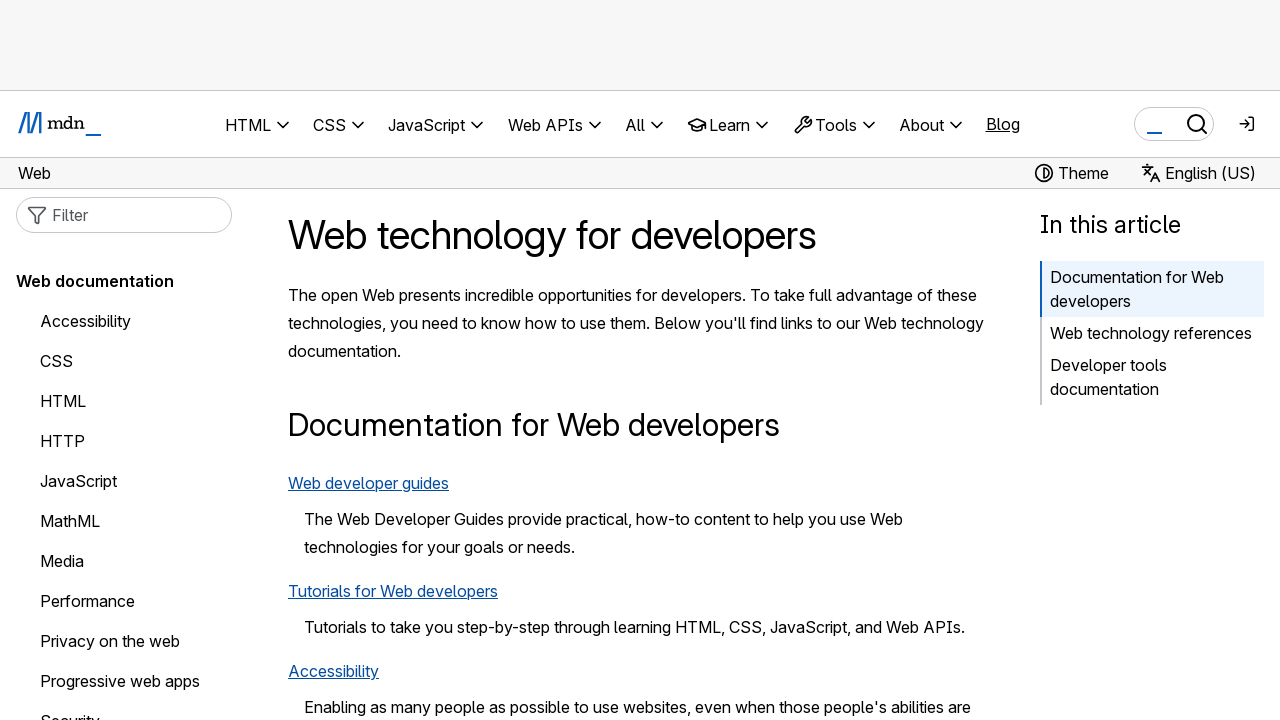

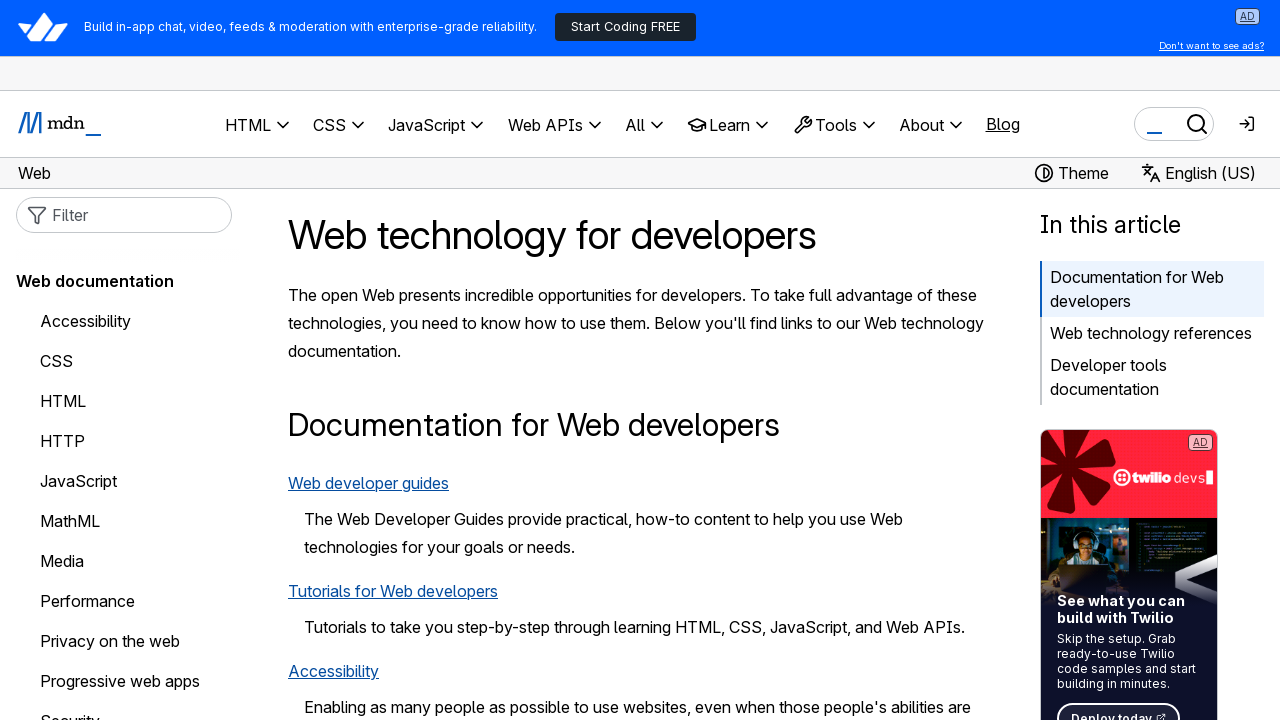